Tests various UI interactions including visibility toggling, dialog handling, mouse hover, and iframe interaction.

Starting URL: https://rahulshettyacademy.com/AutomationPractice/

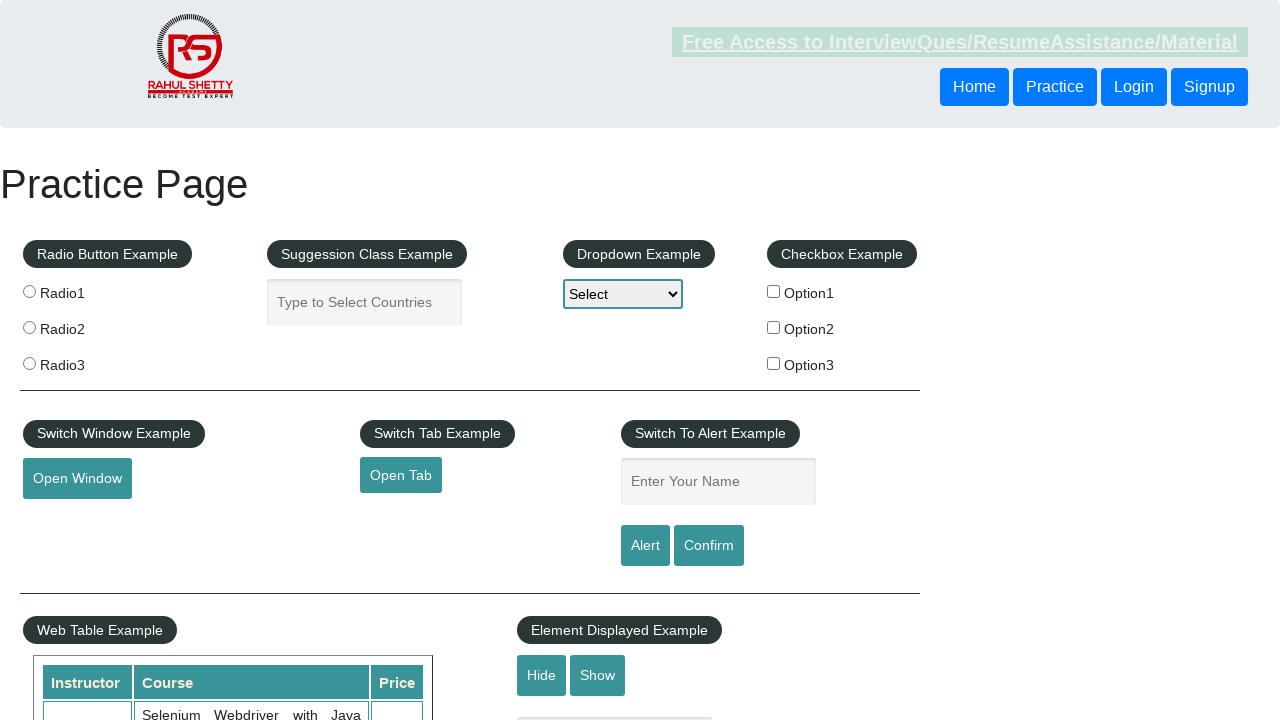

Text box is visible on page load
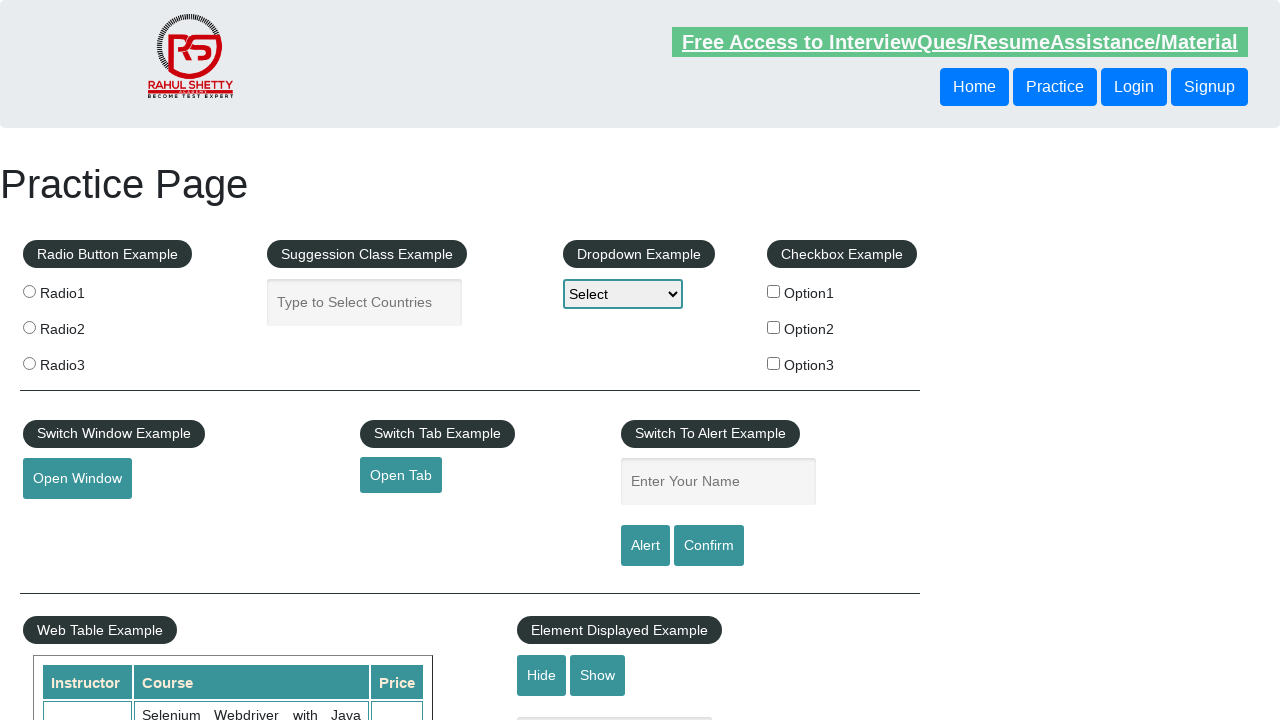

Clicked hide button to hide text box at (542, 675) on #hide-textbox
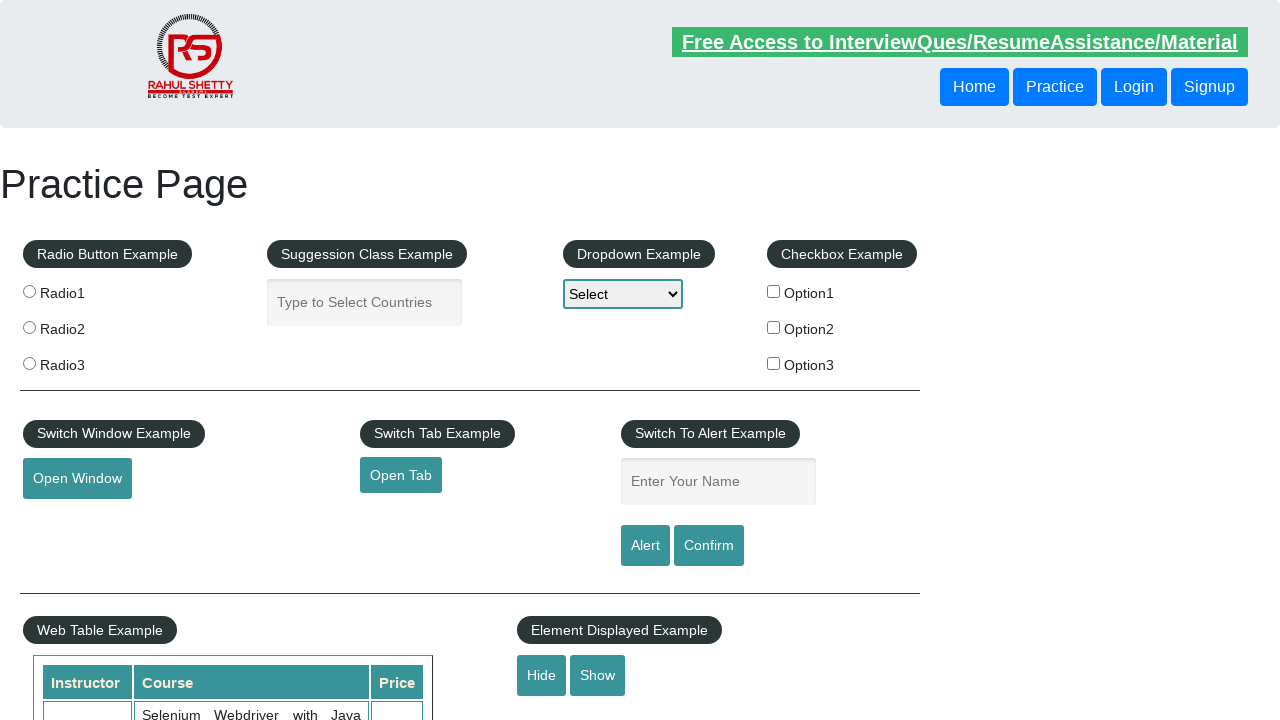

Set up dialog handler to accept popups
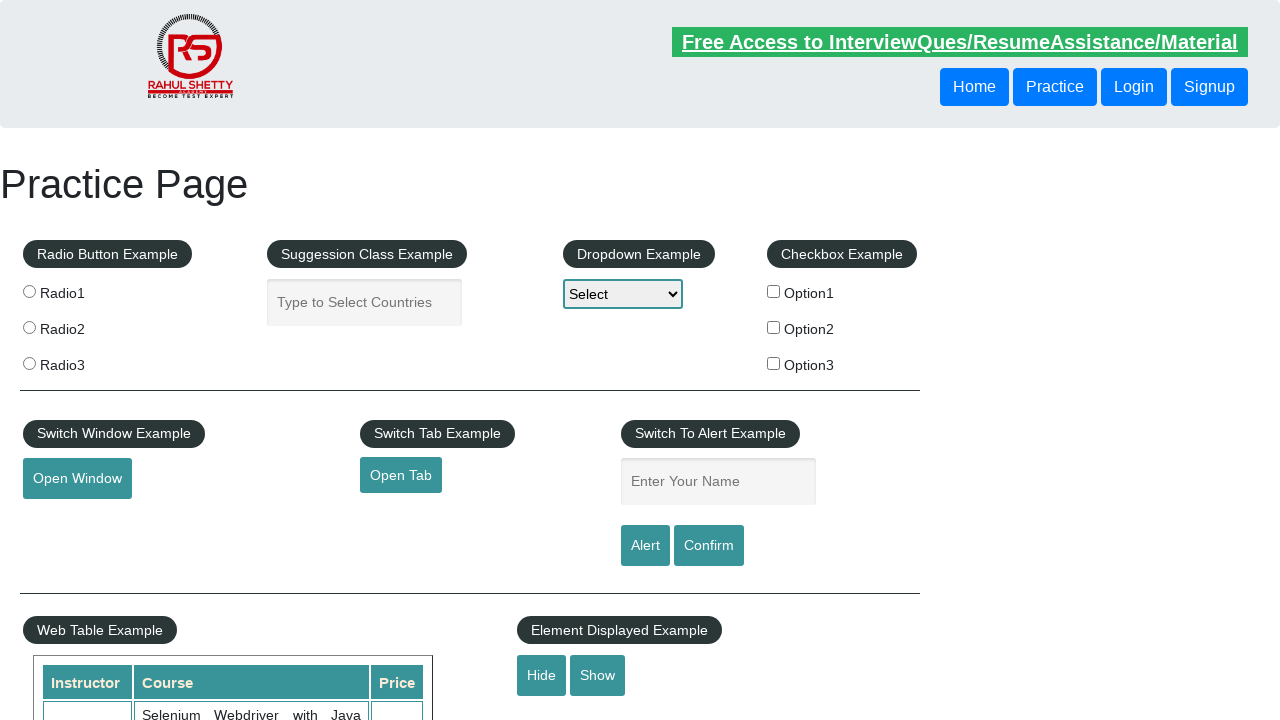

Clicked confirm button which triggered a dialog at (709, 546) on #confirmbtn
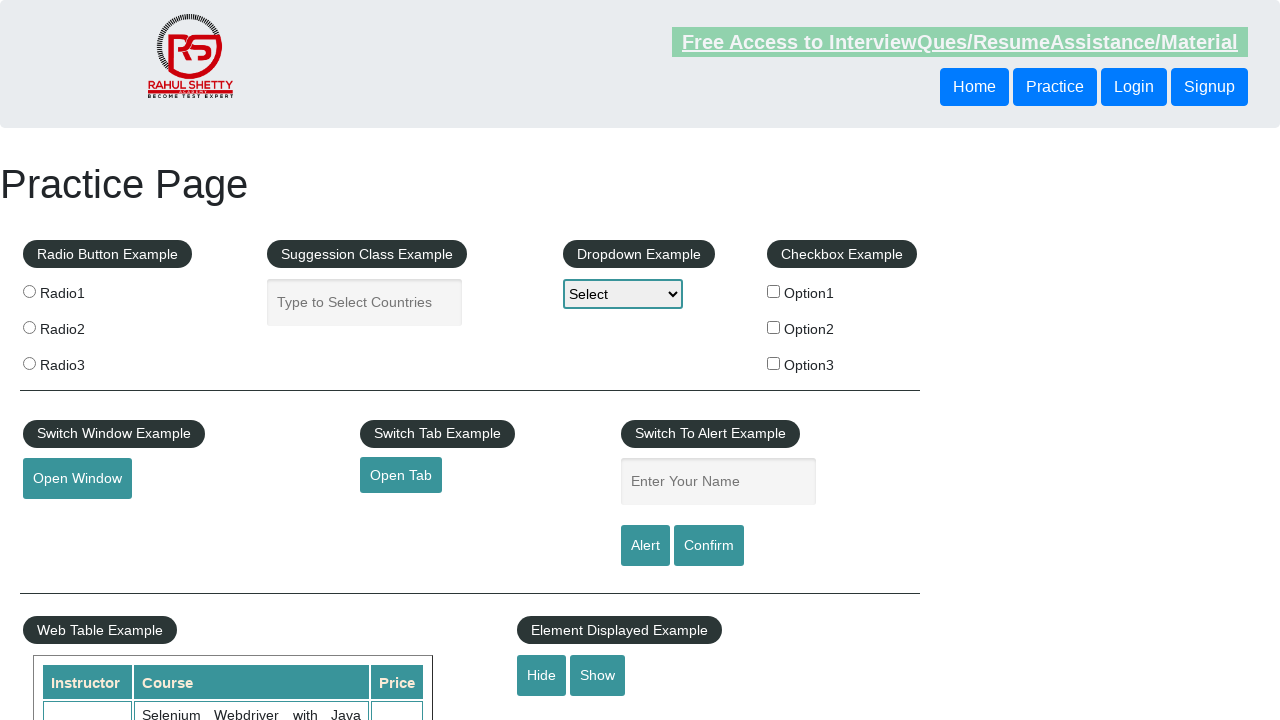

Hovered over mouse hover element at (83, 361) on #mousehover
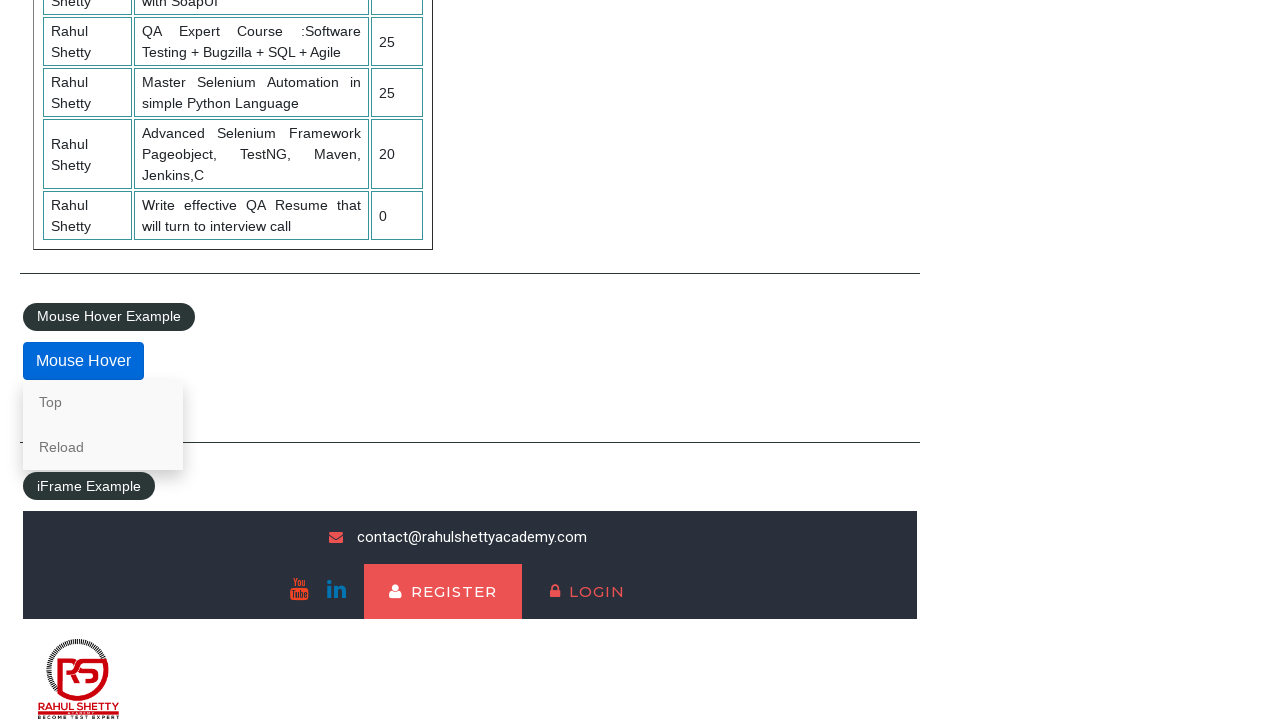

Clicked lifetime access link in iframe at (307, 675) on #courses-iframe >> internal:control=enter-frame >> li a[href*='lifetime-access']
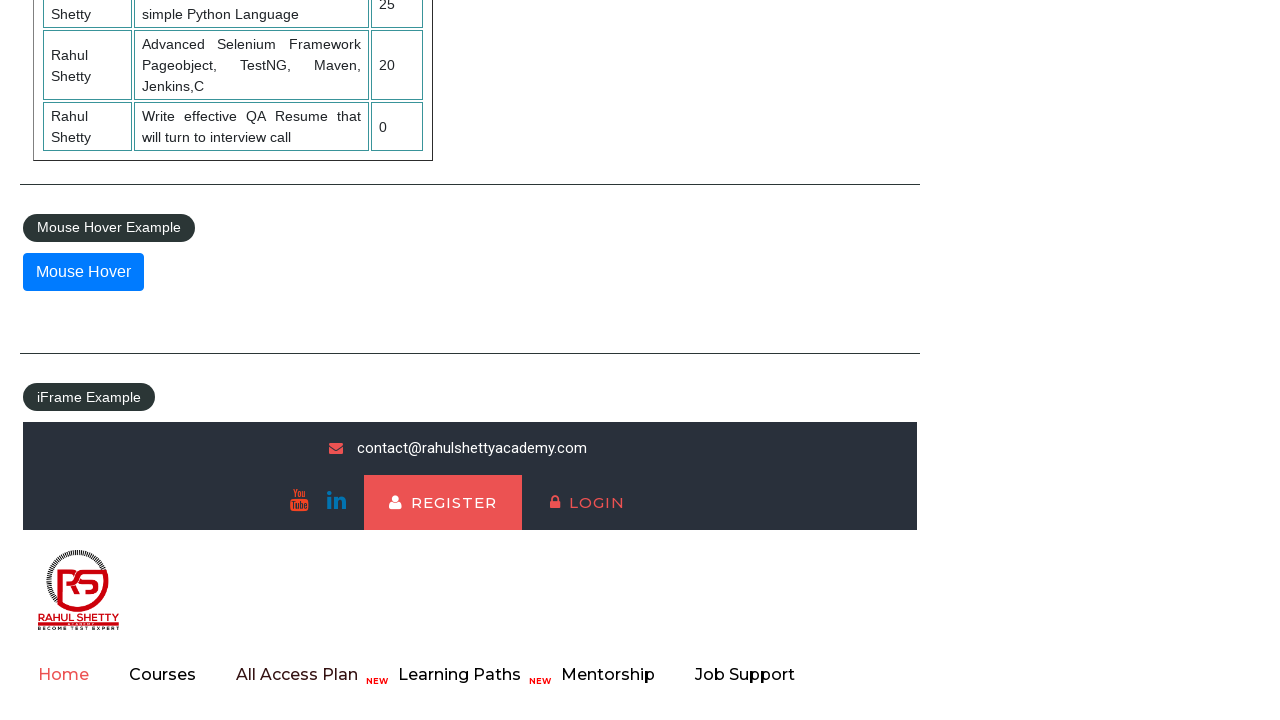

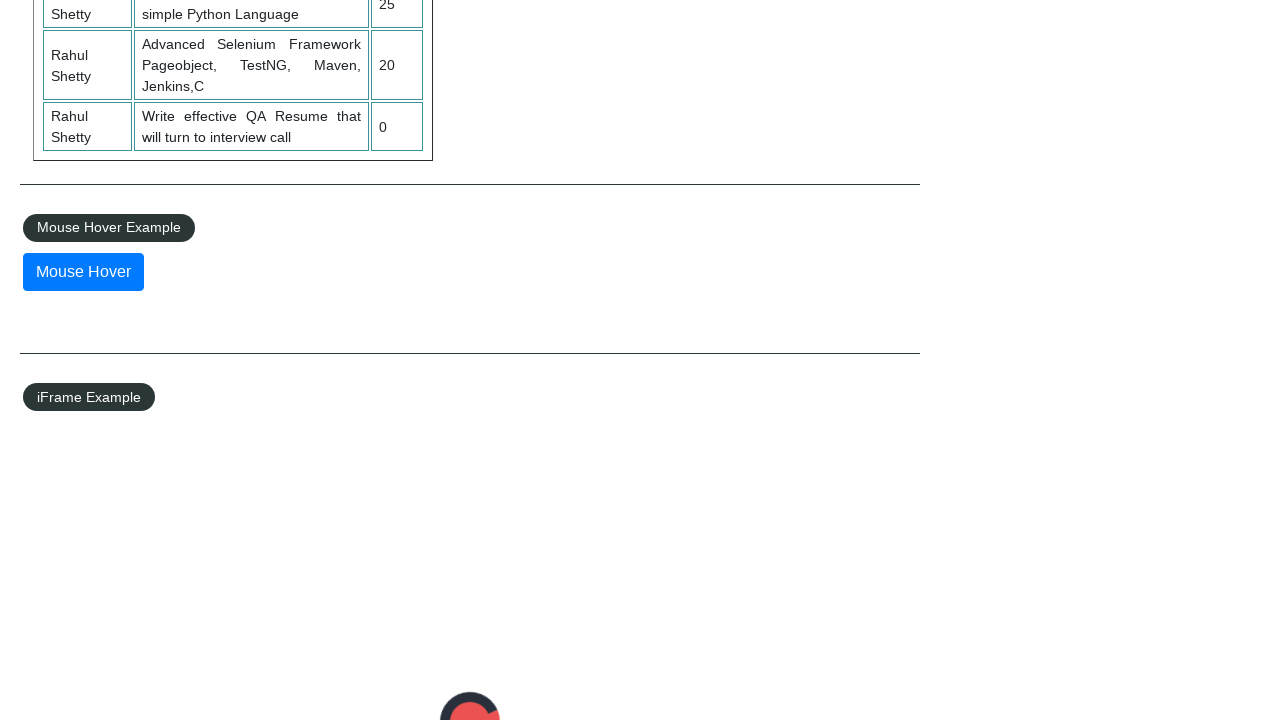